Tests a practice form by filling out personal information including name, email, gender, phone number, date of birth, subjects, hobbies, address, state/city selection, and submitting the form.

Starting URL: https://demoqa.com/automation-practice-form

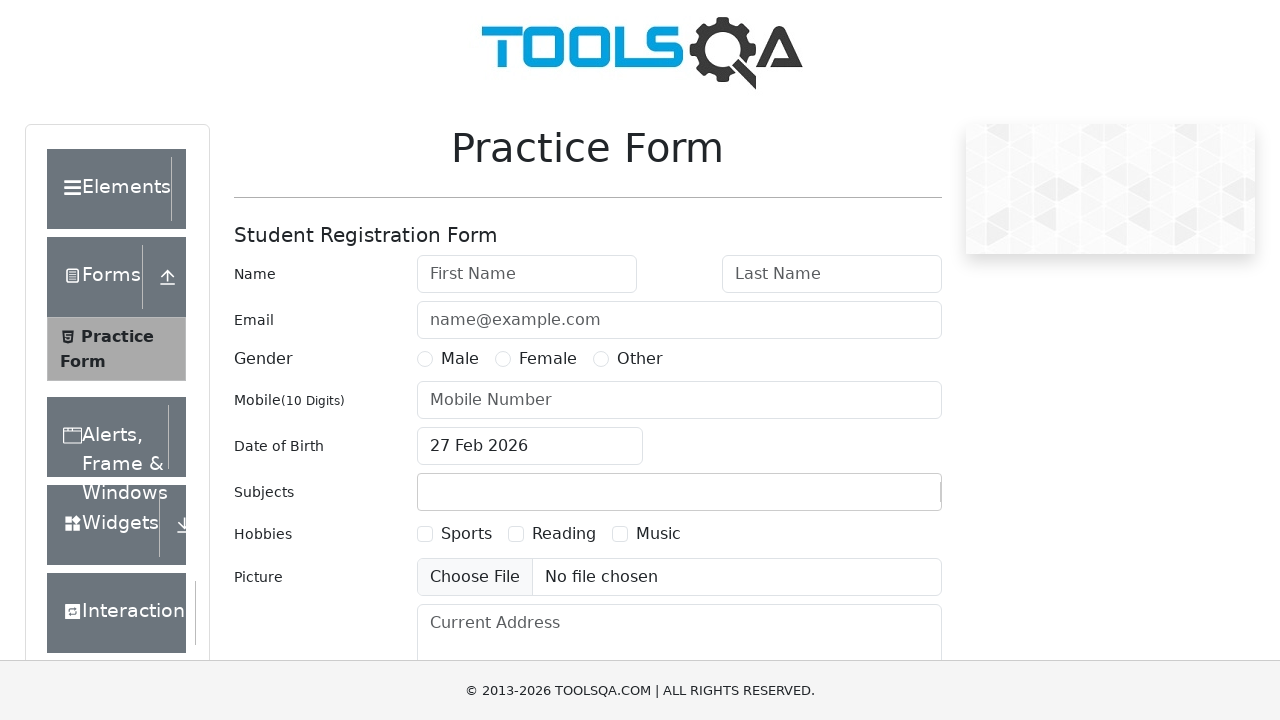

Clicked on first name field at (527, 274) on #firstName
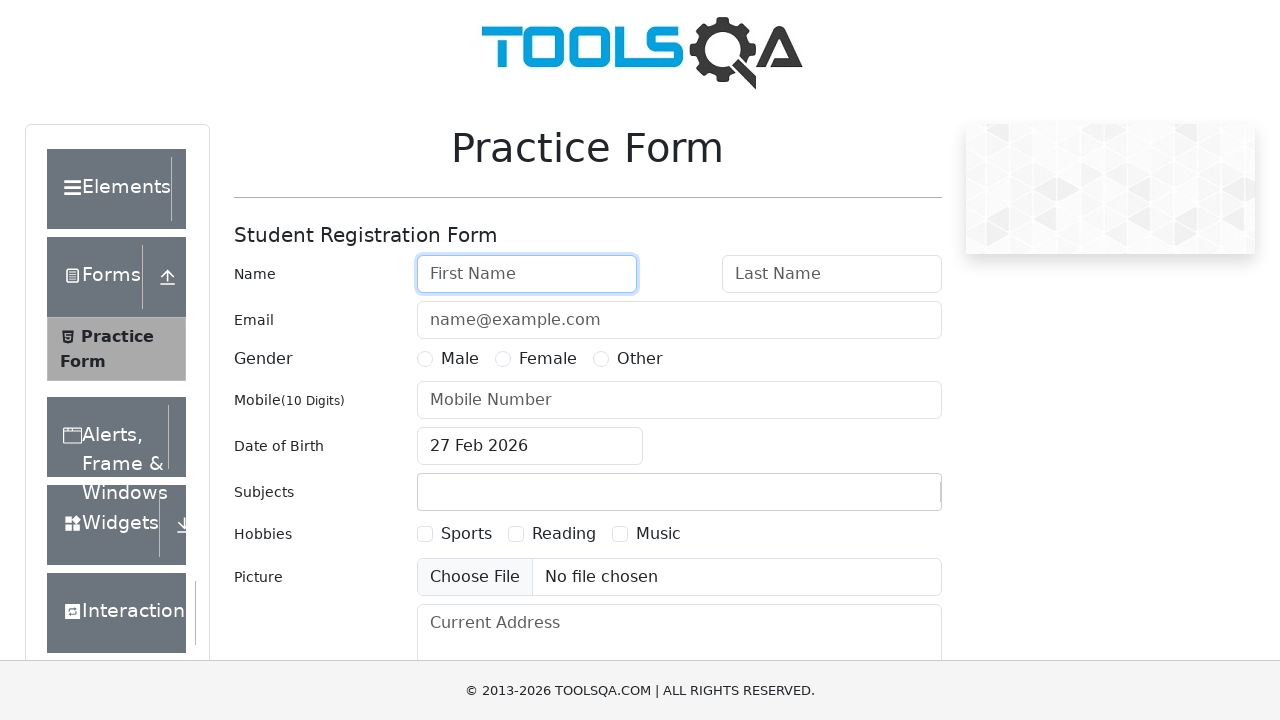

Filled first name with 'Carlos' on #firstName
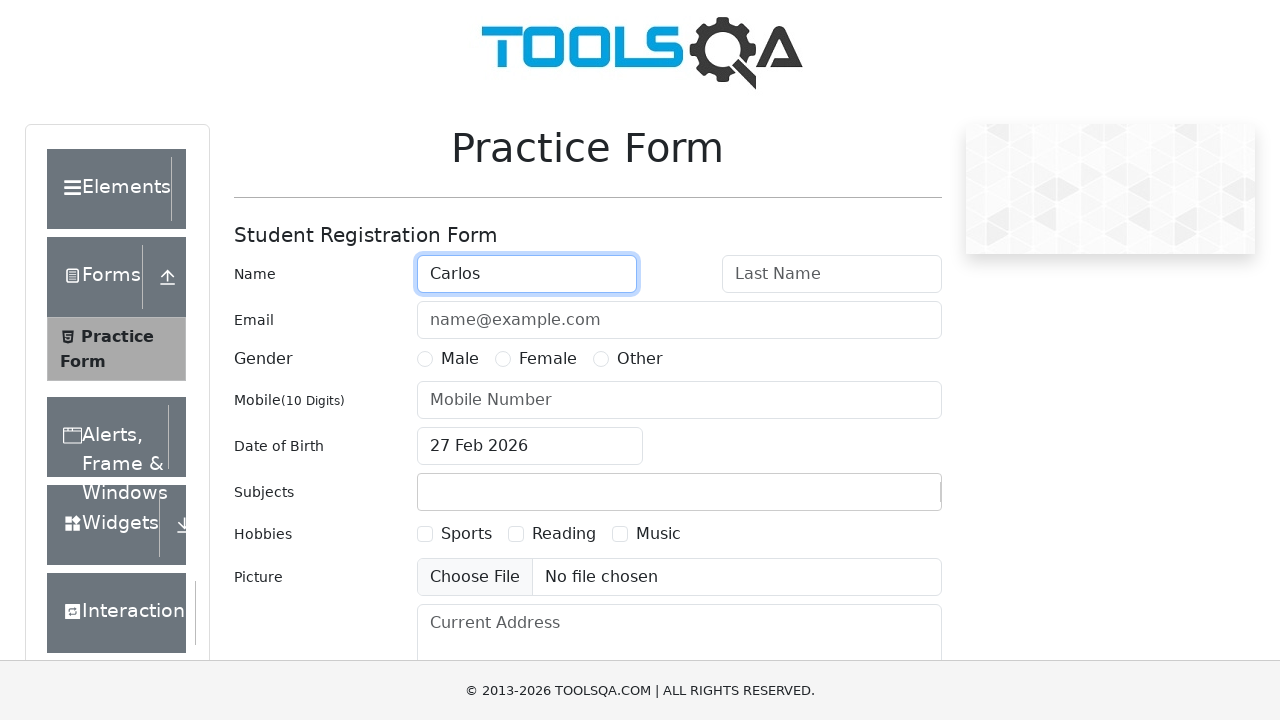

Filled last name with 'Vasquez' on #lastName
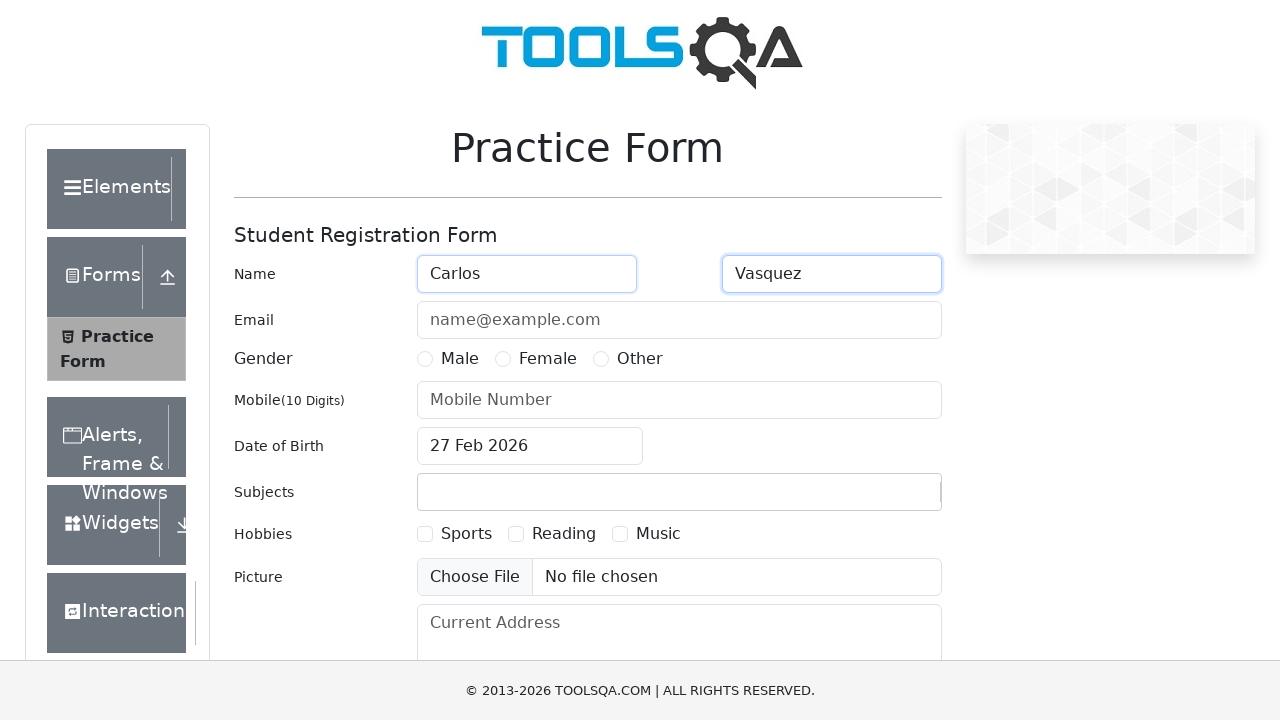

Filled email with 'test@bi.com.gt' on #userEmail
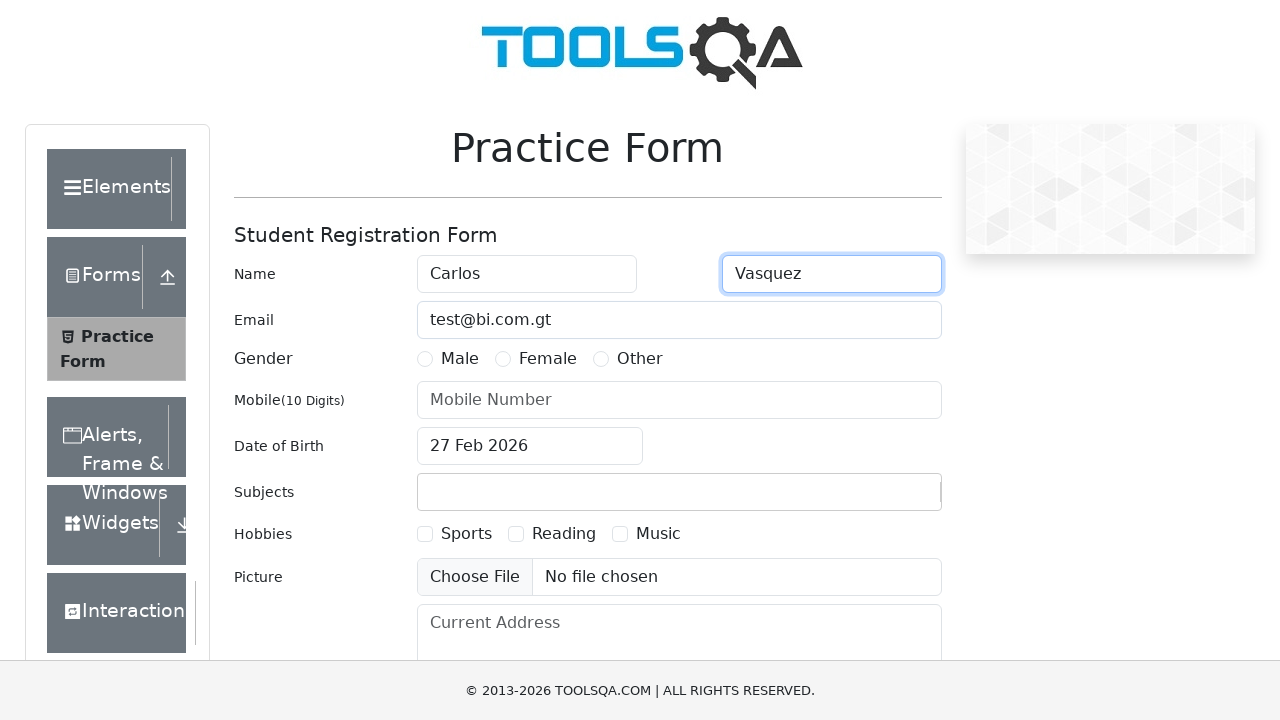

Selected Male gender at (460, 359) on xpath=//div[@id='genterWrapper']/div[2]/div/label
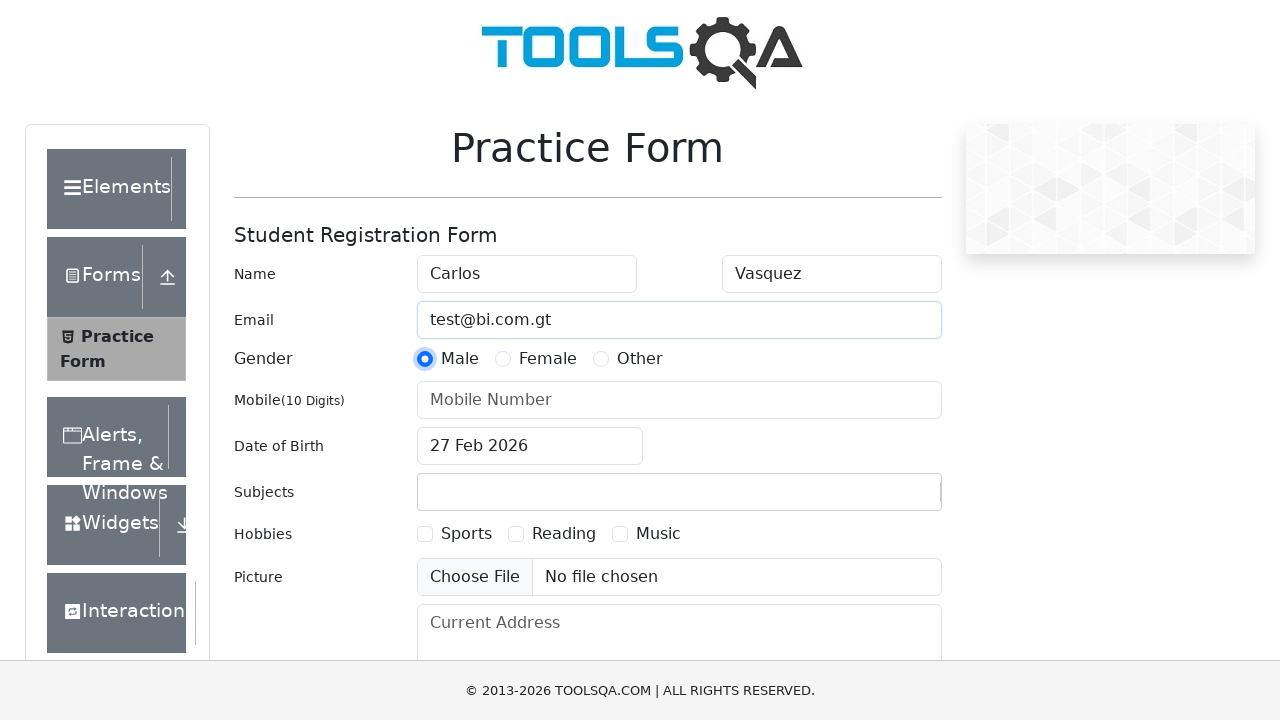

Clicked on phone number field at (679, 400) on #userNumber
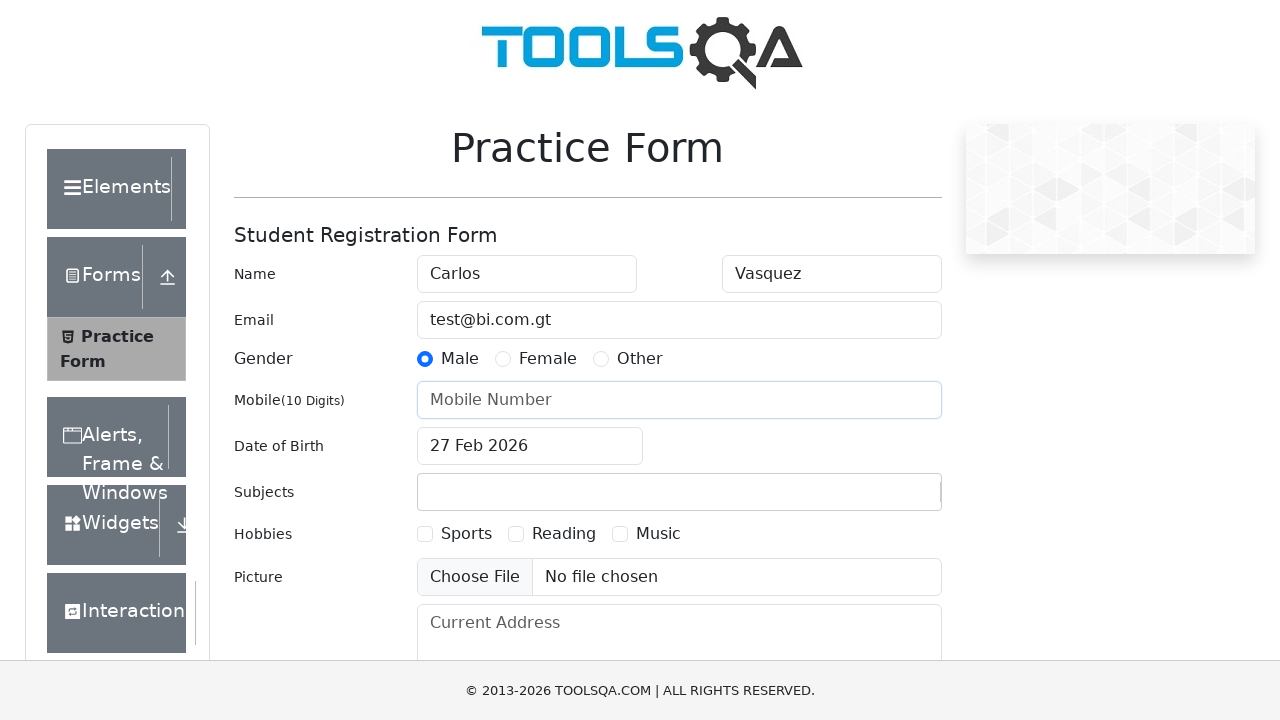

Filled phone number with '1234567890' on #userNumber
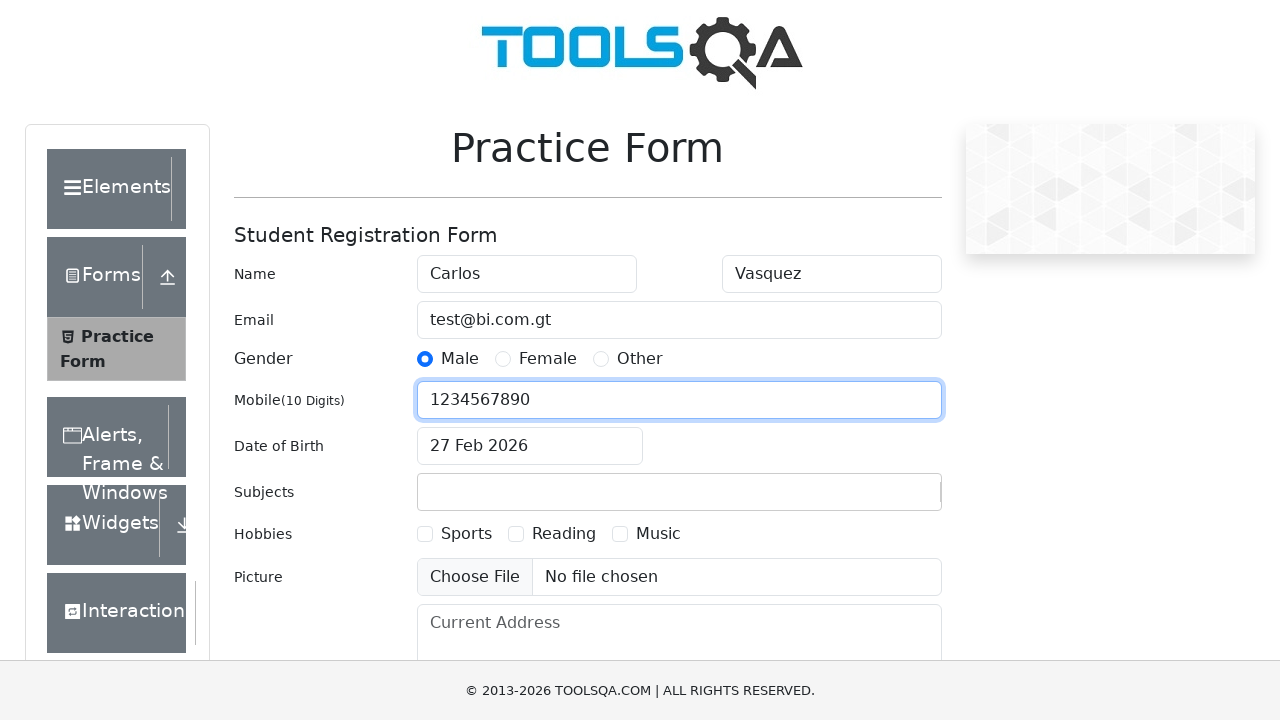

Clicked on date of birth field to open date picker at (530, 446) on #dateOfBirthInput
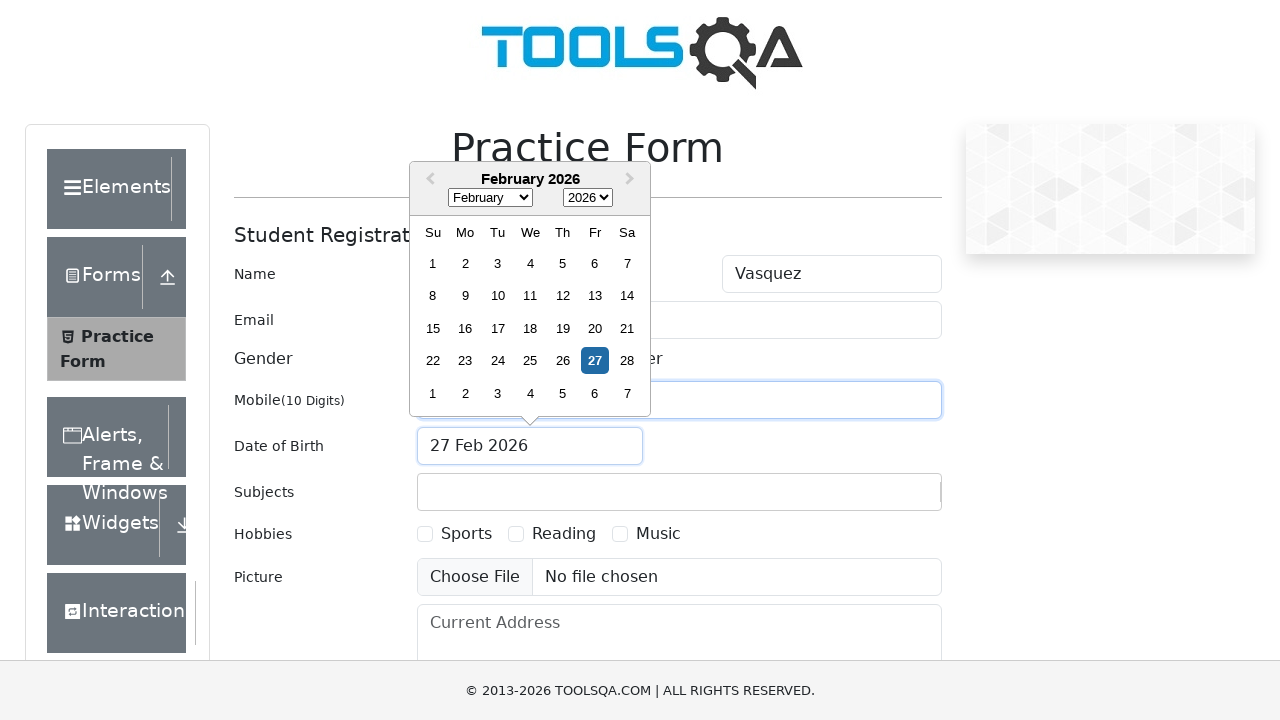

Waited for date picker to load
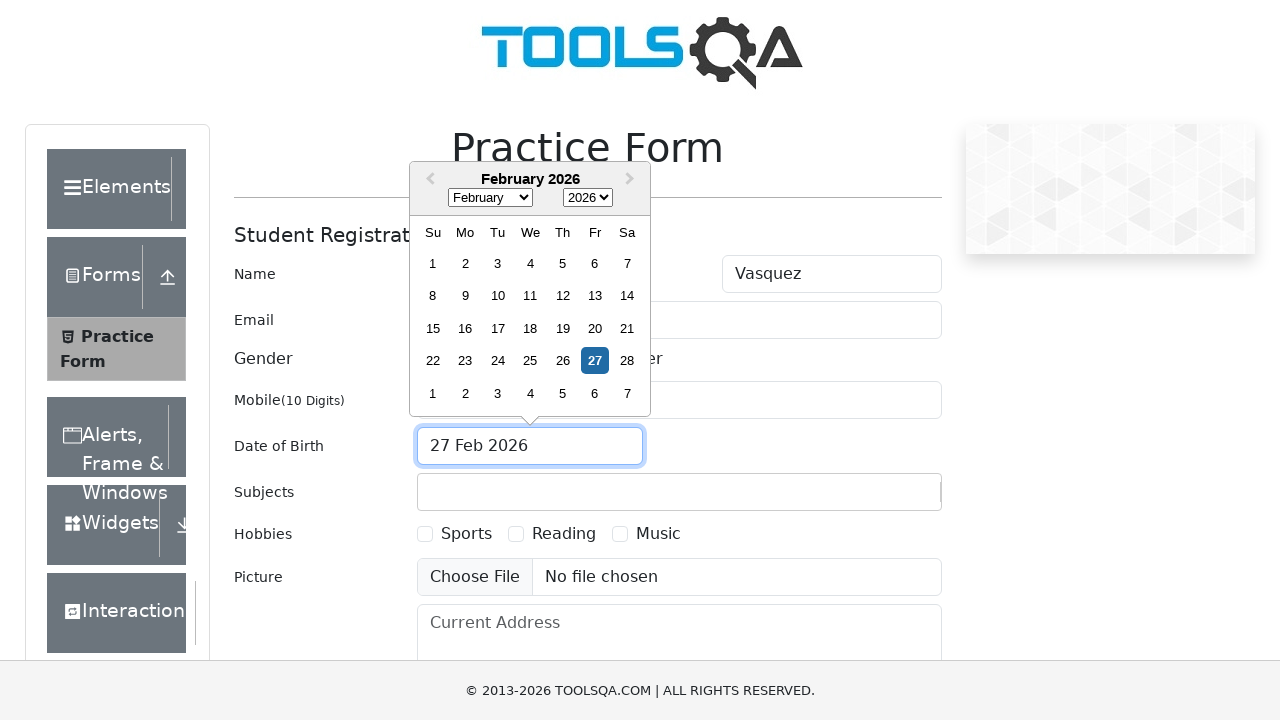

Selected year 1996 on //div[@id='dateOfBirth']//select[contains(@class, 'year')]
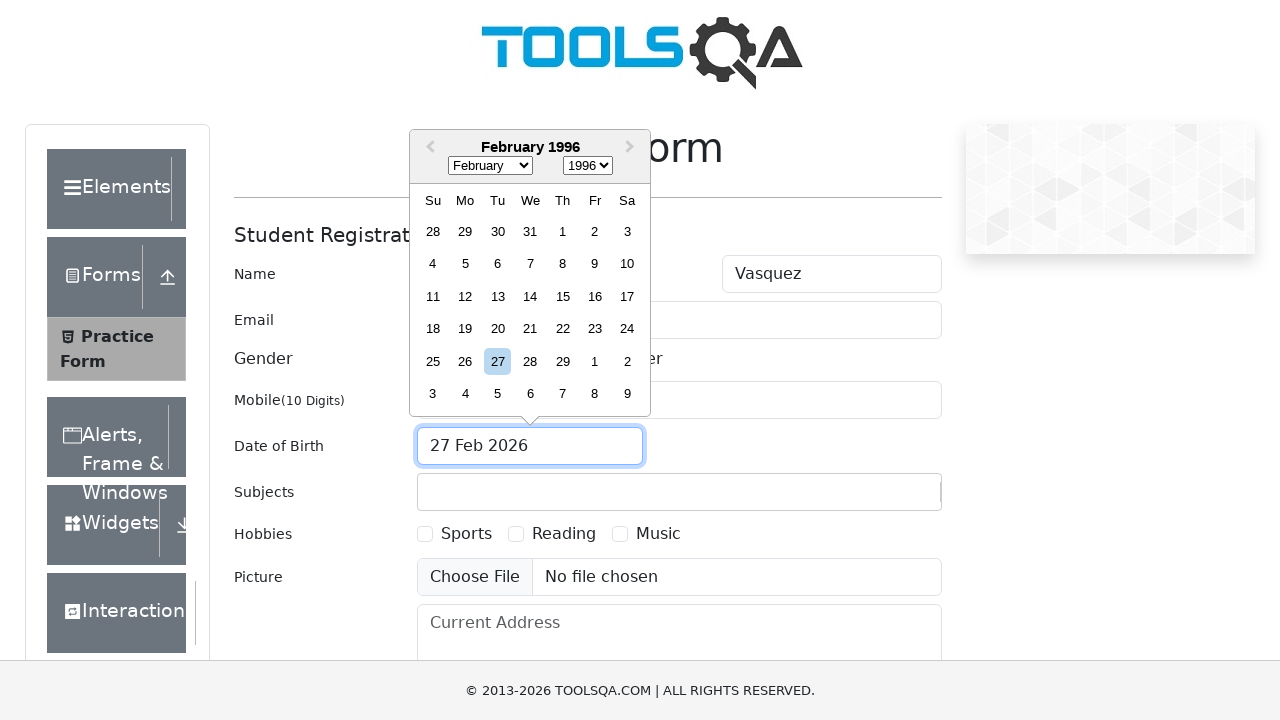

Waited for year selection to process
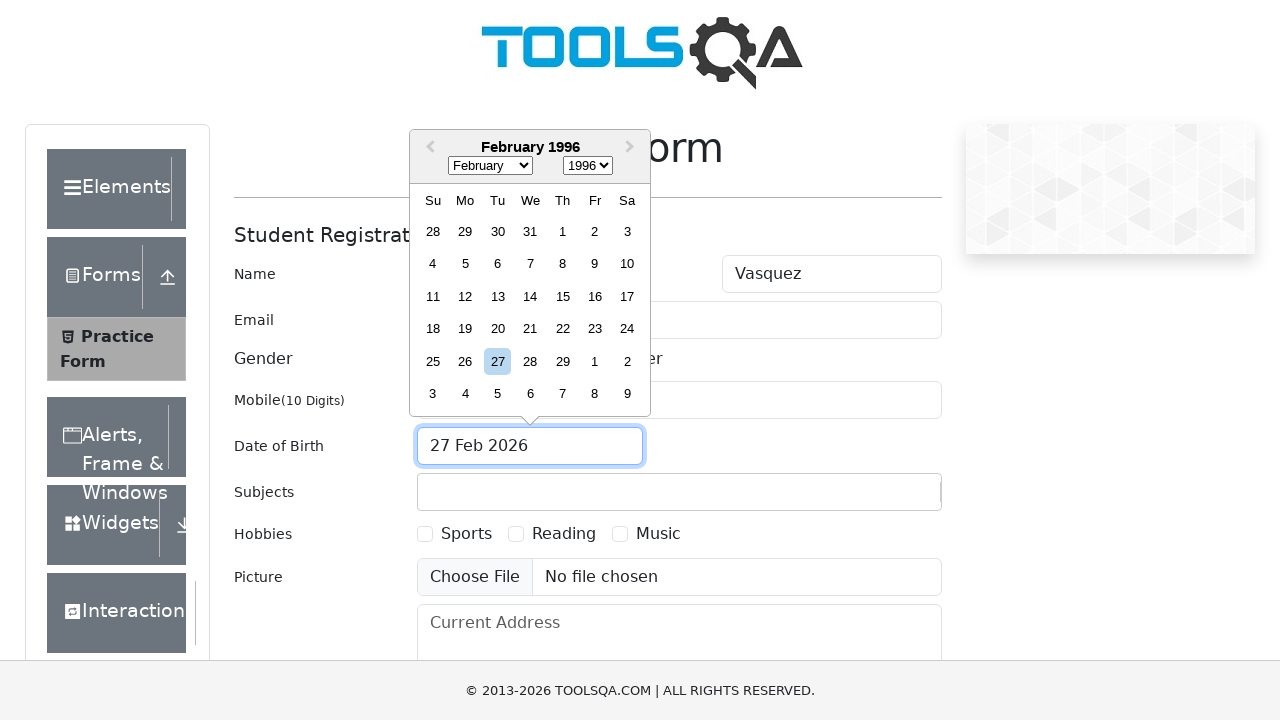

Selected month March on //div[@id='dateOfBirth']//select[contains(@class, 'month')]
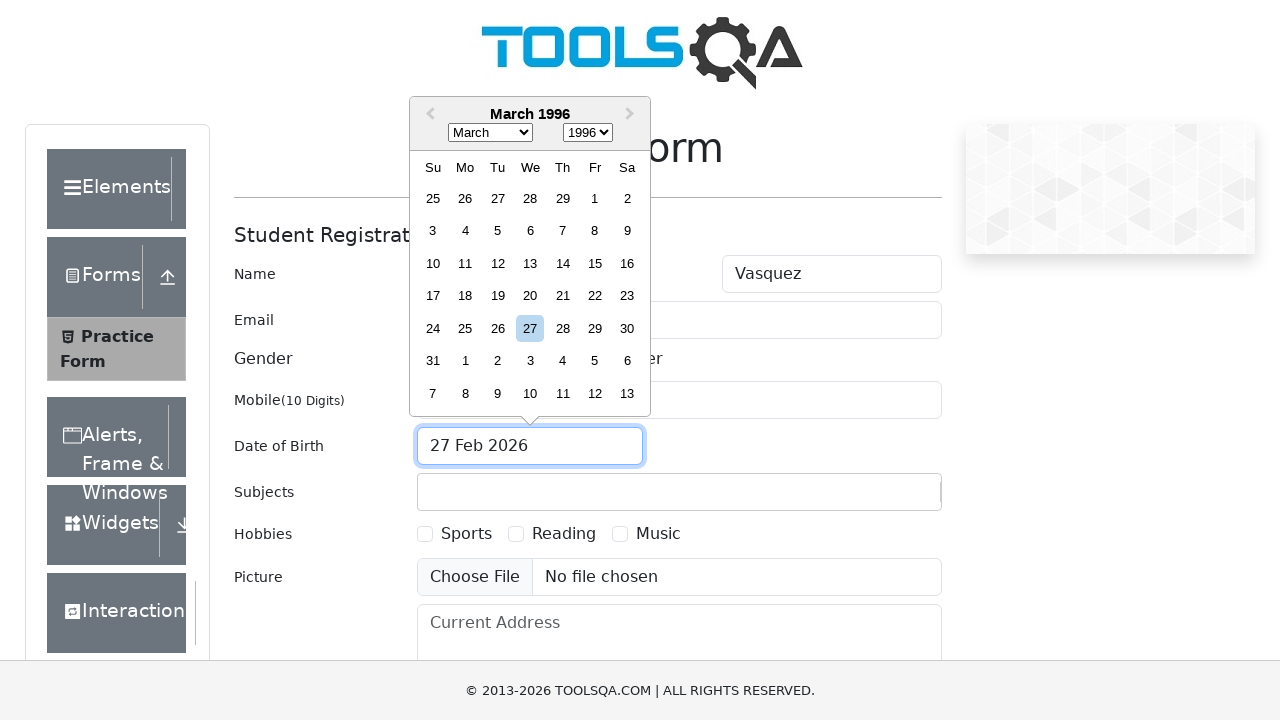

Waited for month selection to process
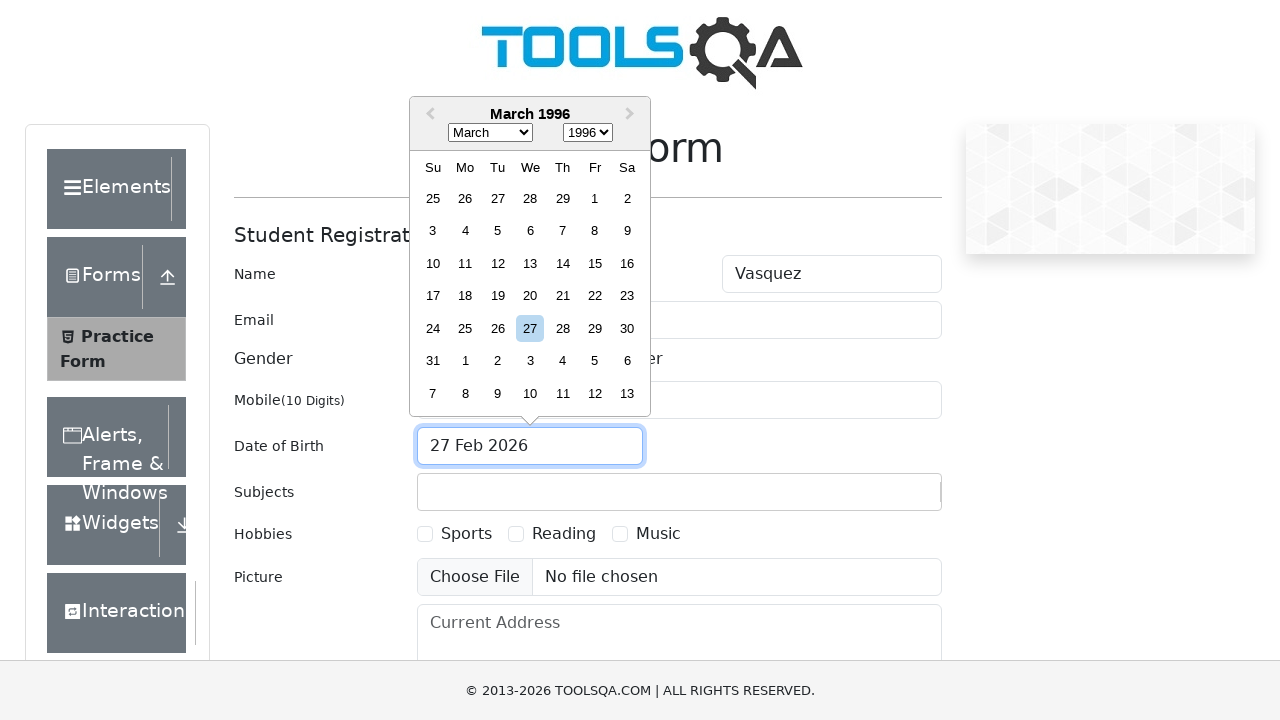

Selected day 30 from calendar at (627, 328) on .react-datepicker__day--030
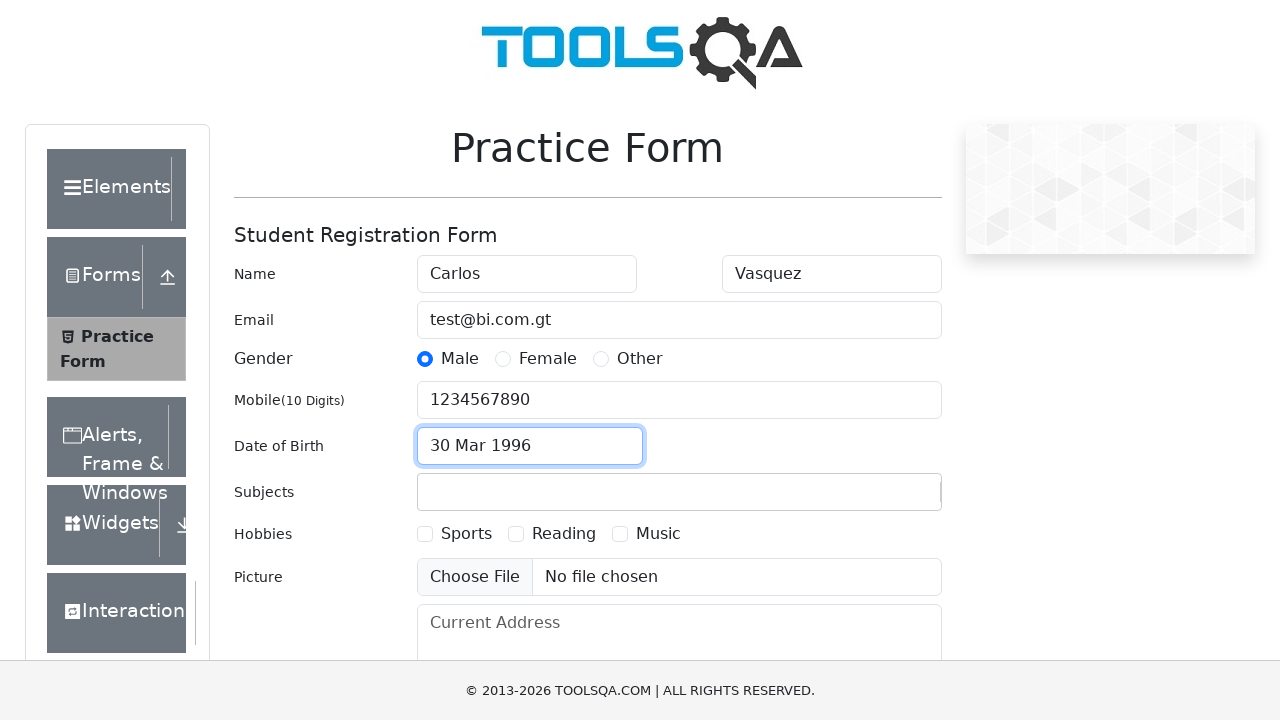

Clicked on subjects container at (679, 492) on #subjectsContainer
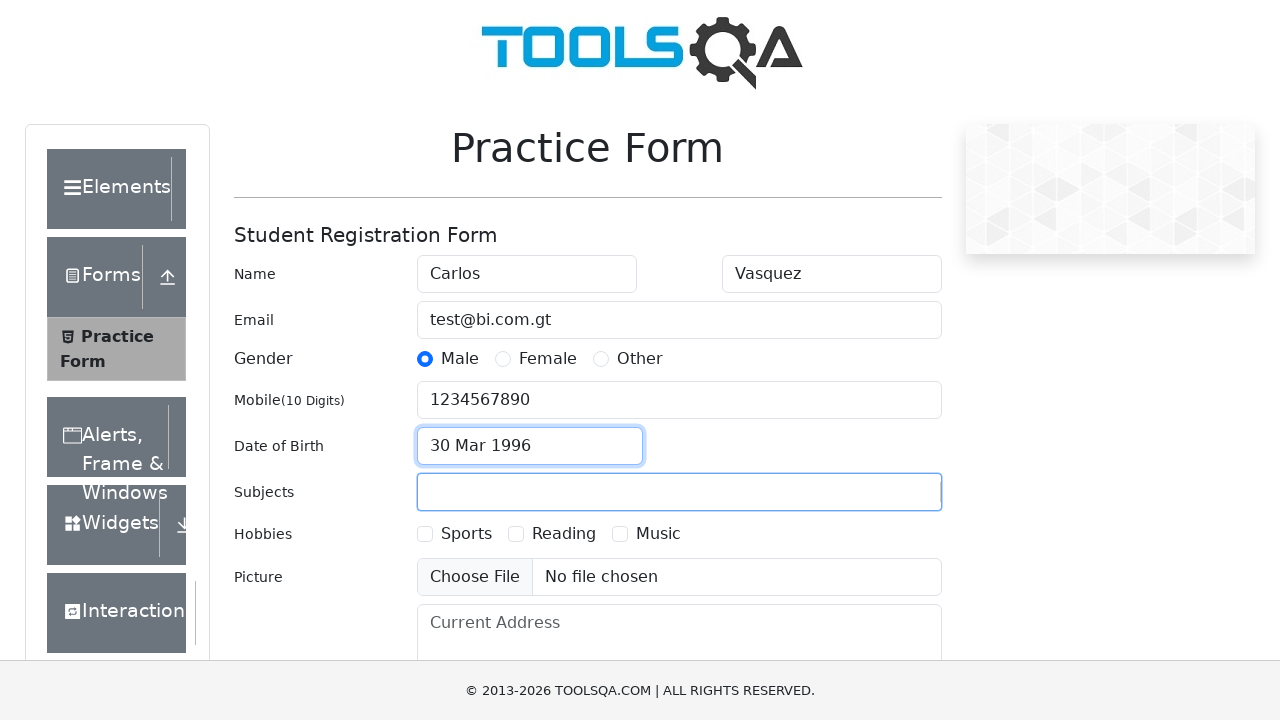

Entered 'Maths' in subjects field on #subjectsInput
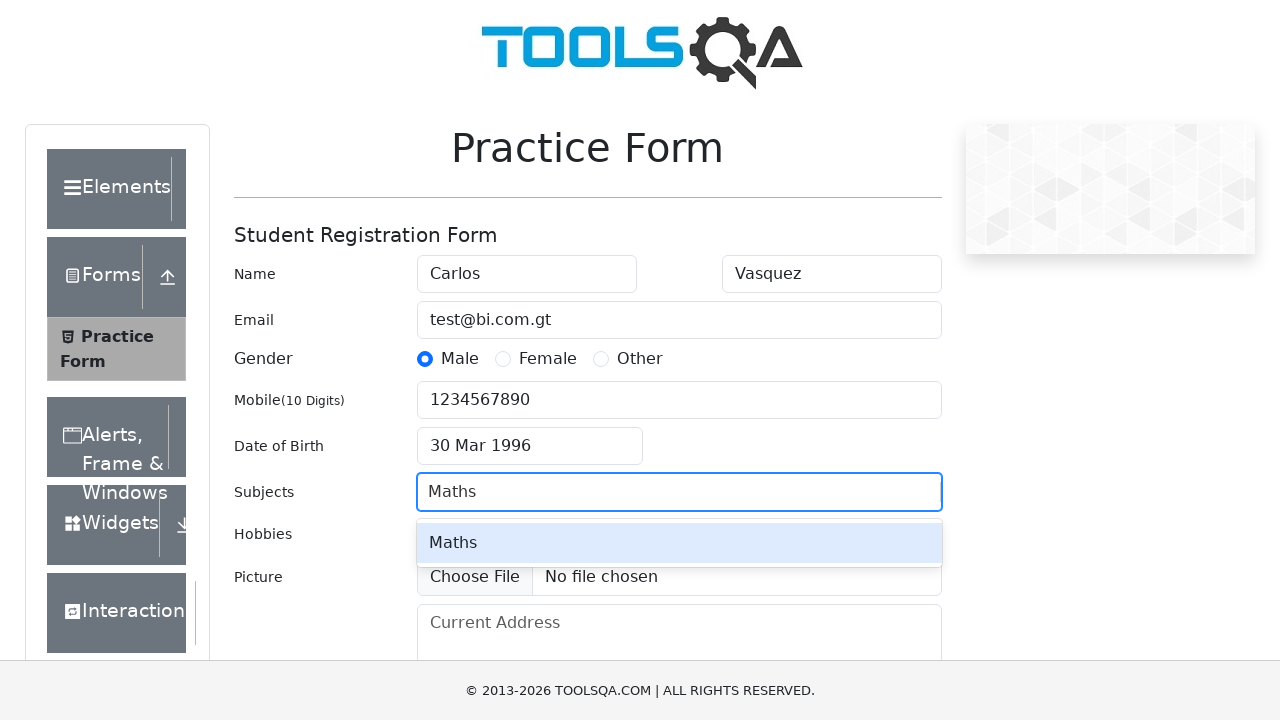

Added Maths to selected subjects on #subjectsInput
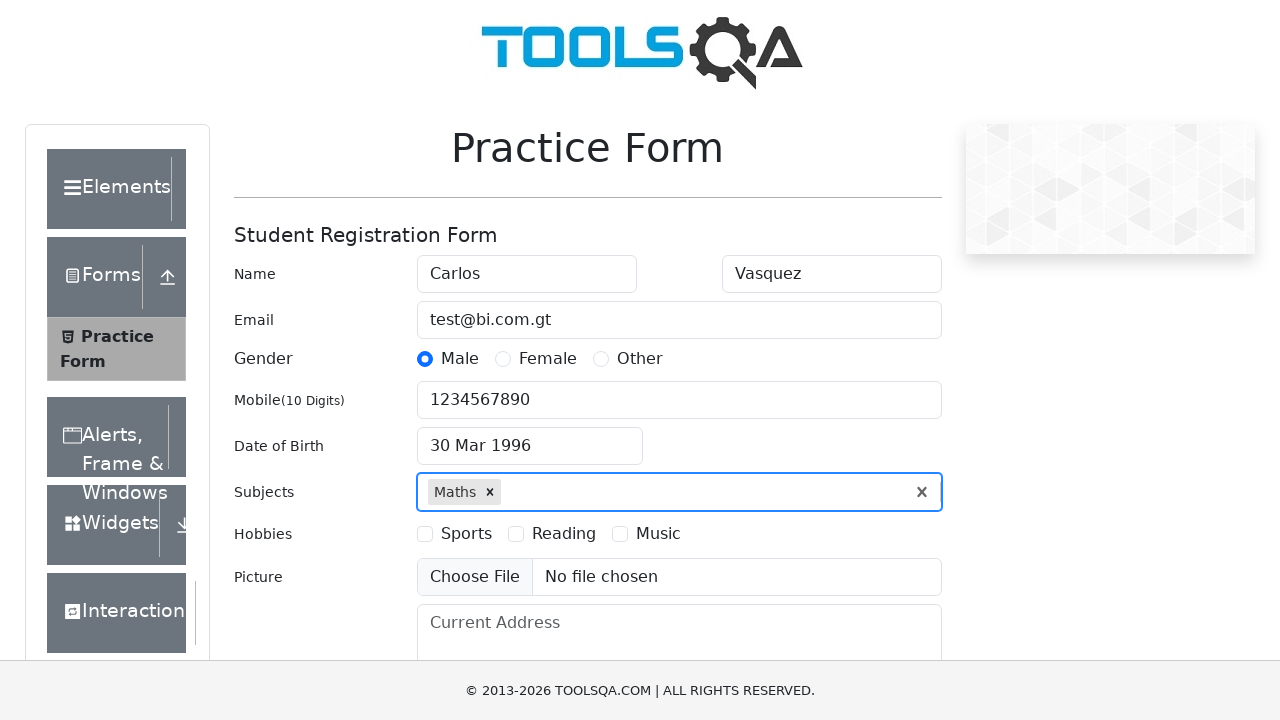

Entered 'Physics' in subjects field on #subjectsInput
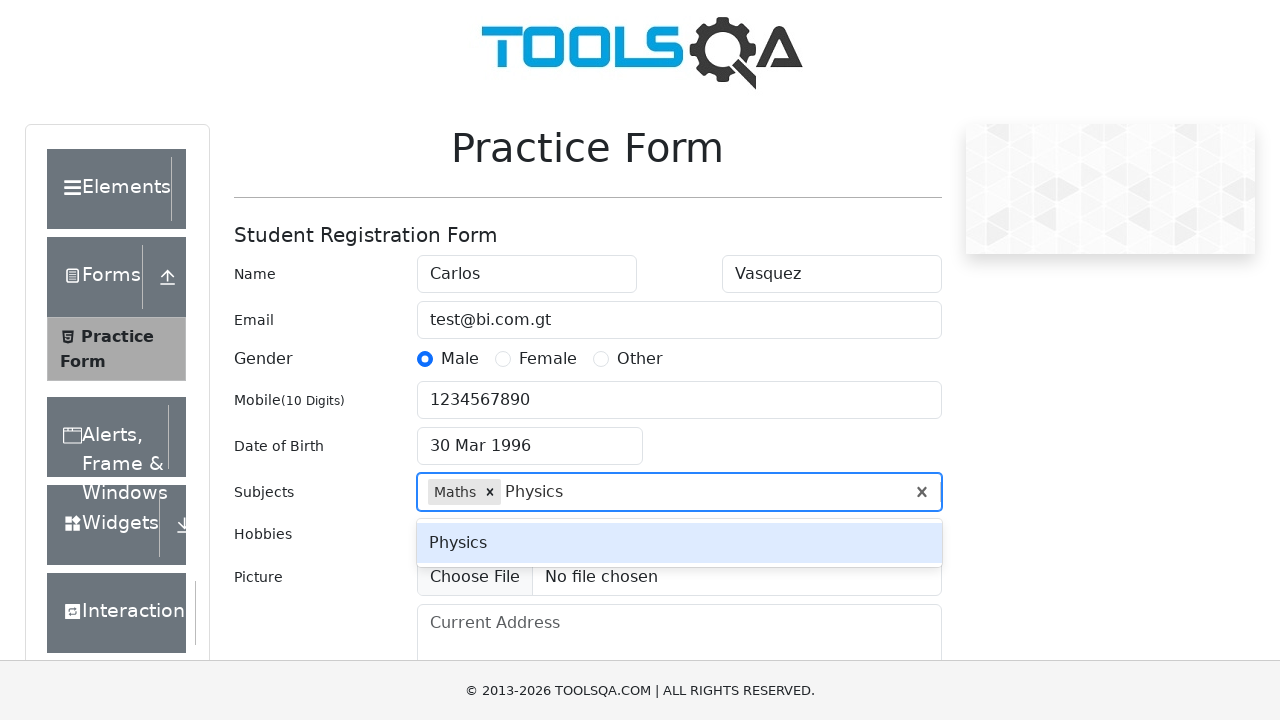

Added Physics to selected subjects on #subjectsInput
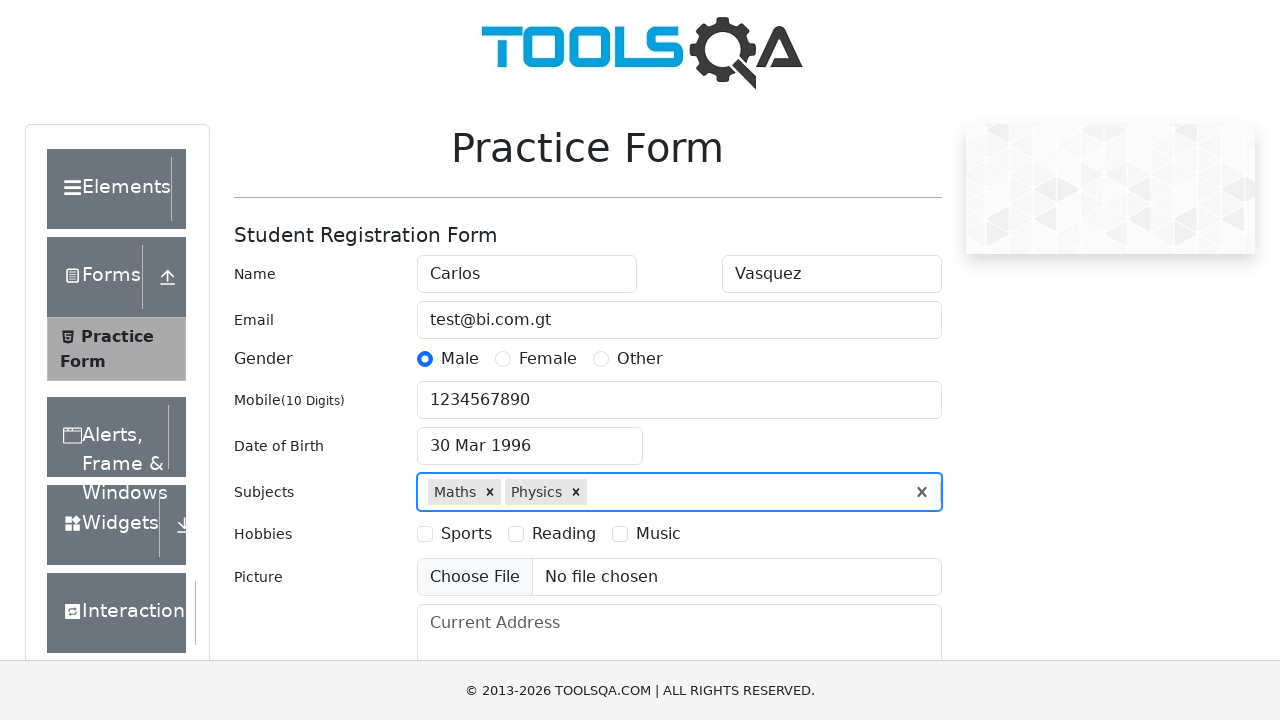

Selected Sports hobby at (466, 534) on xpath=//div[@id='hobbiesWrapper']/div[2]/div/label
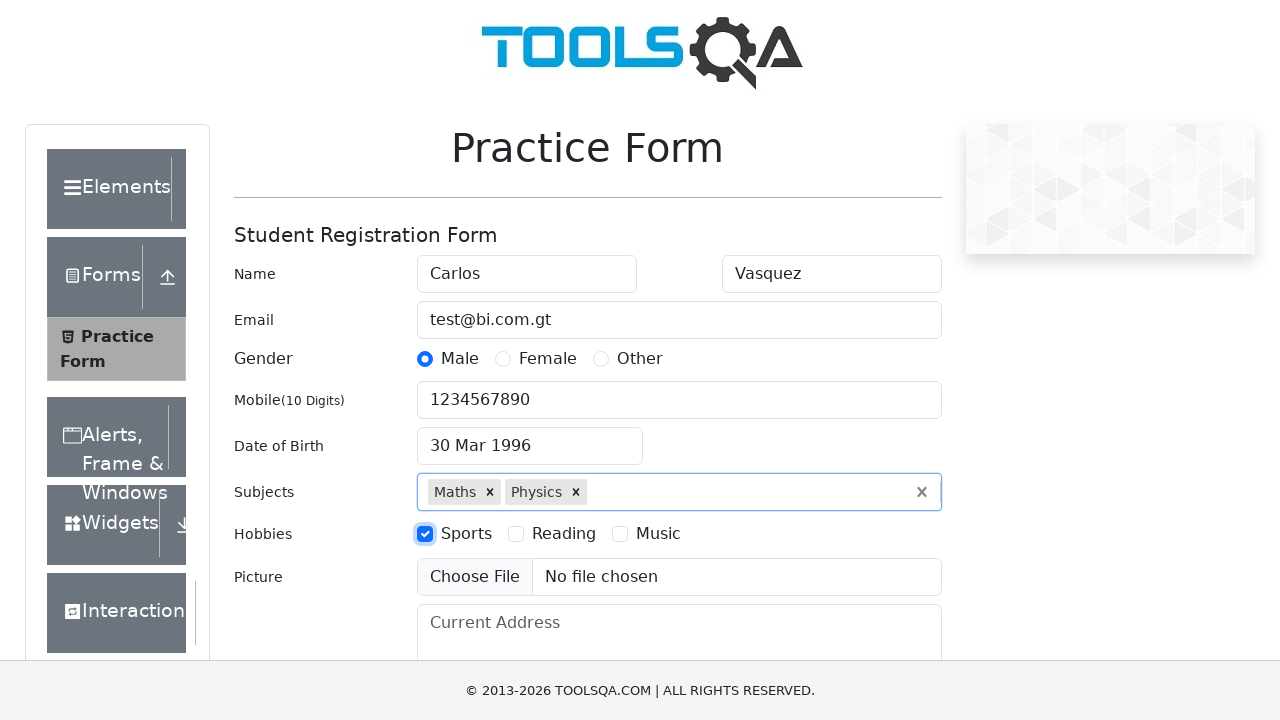

Selected Music hobby at (658, 534) on xpath=//div[@id='hobbiesWrapper']/div[2]/div[3]/label
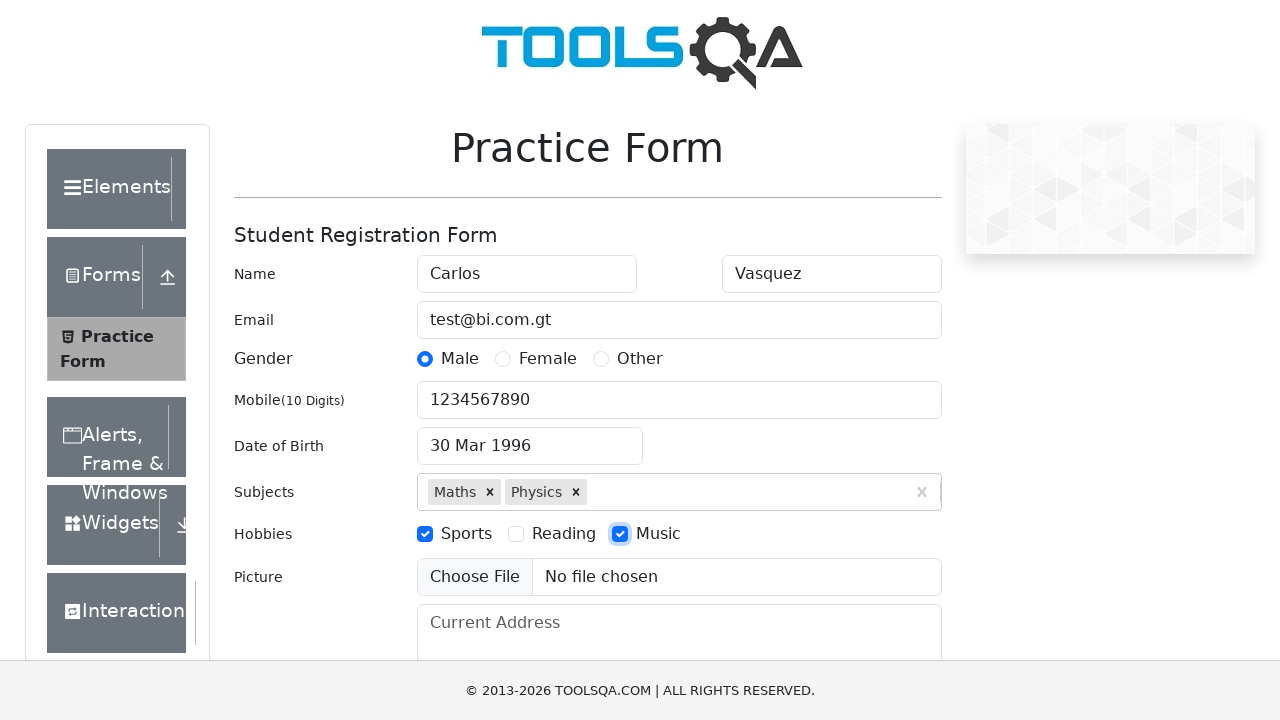

Clicked on current address field at (679, 654) on #currentAddress
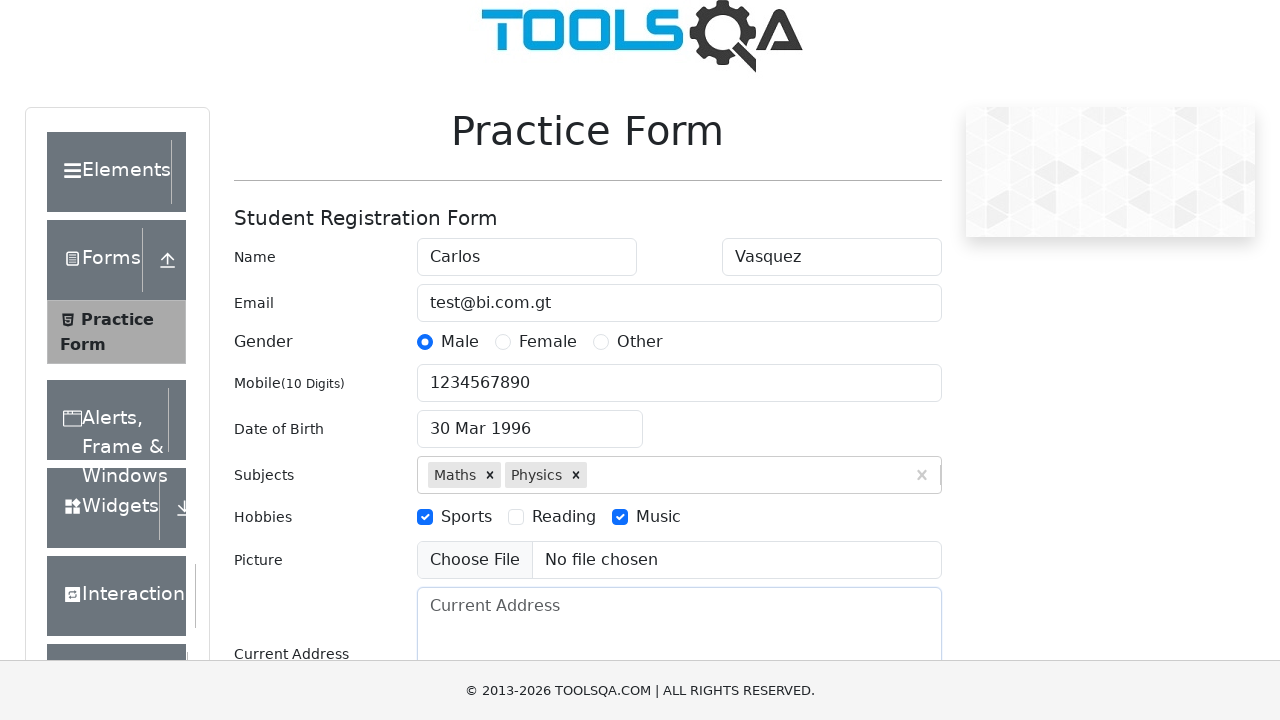

Filled current address on #currentAddress
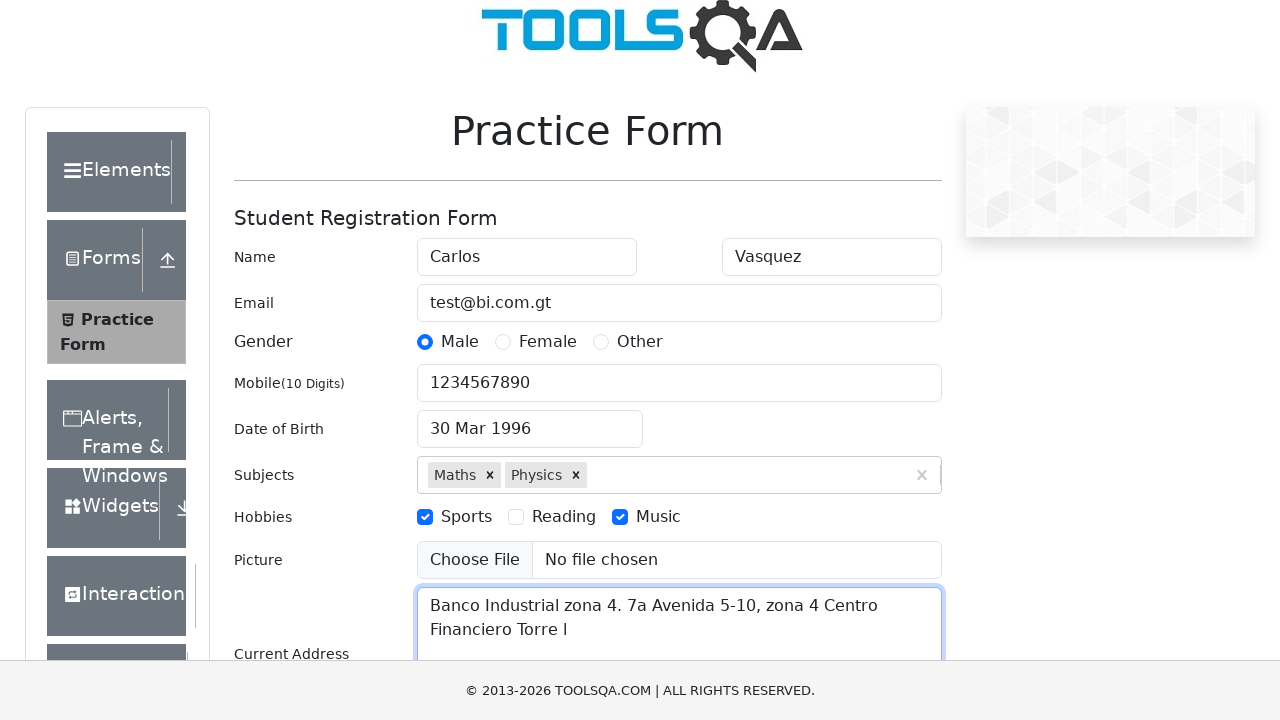

Clicked on state dropdown at (527, 437) on #state
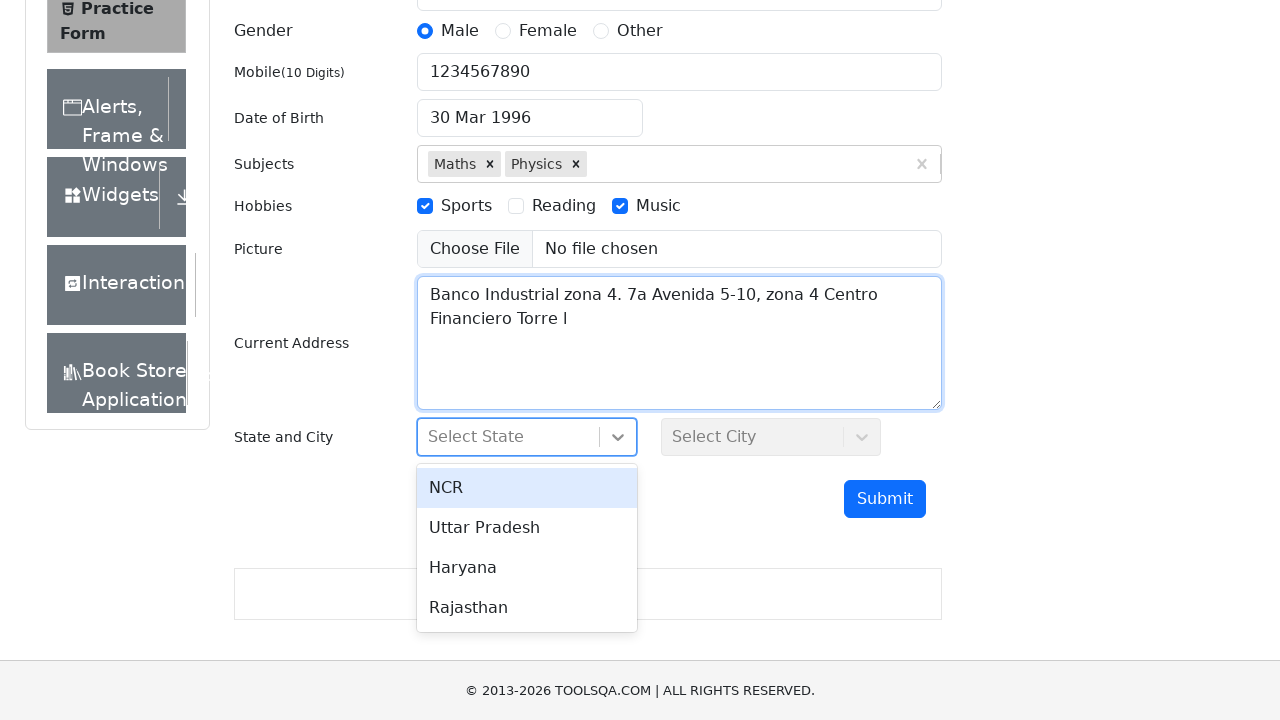

Waited for state dropdown to open
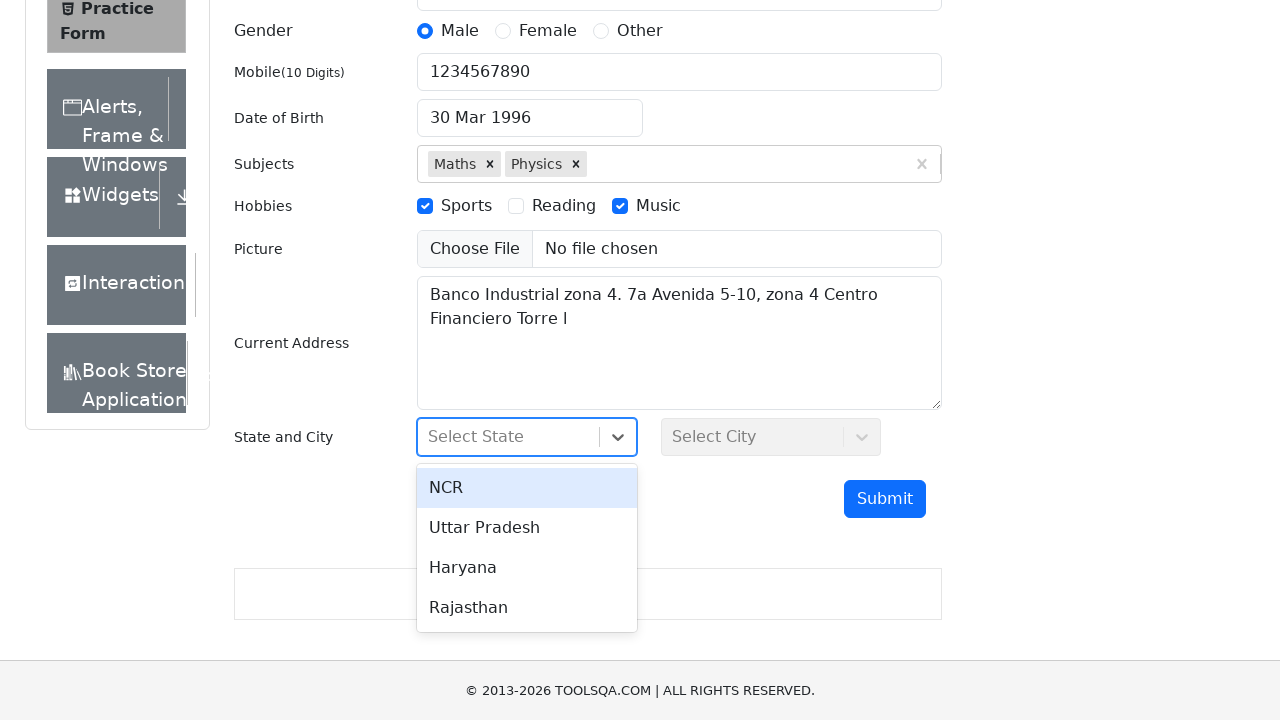

Selected first state option at (527, 488) on #react-select-3-option-0
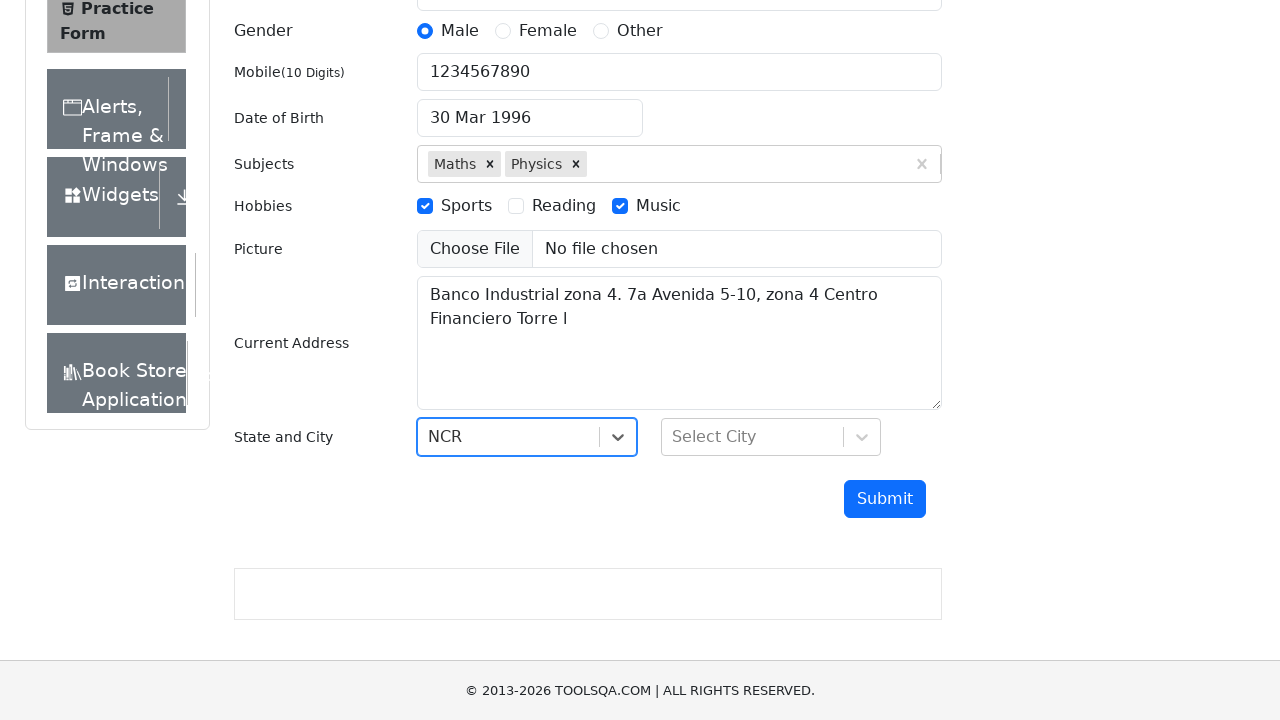

Clicked on city dropdown at (771, 437) on #city
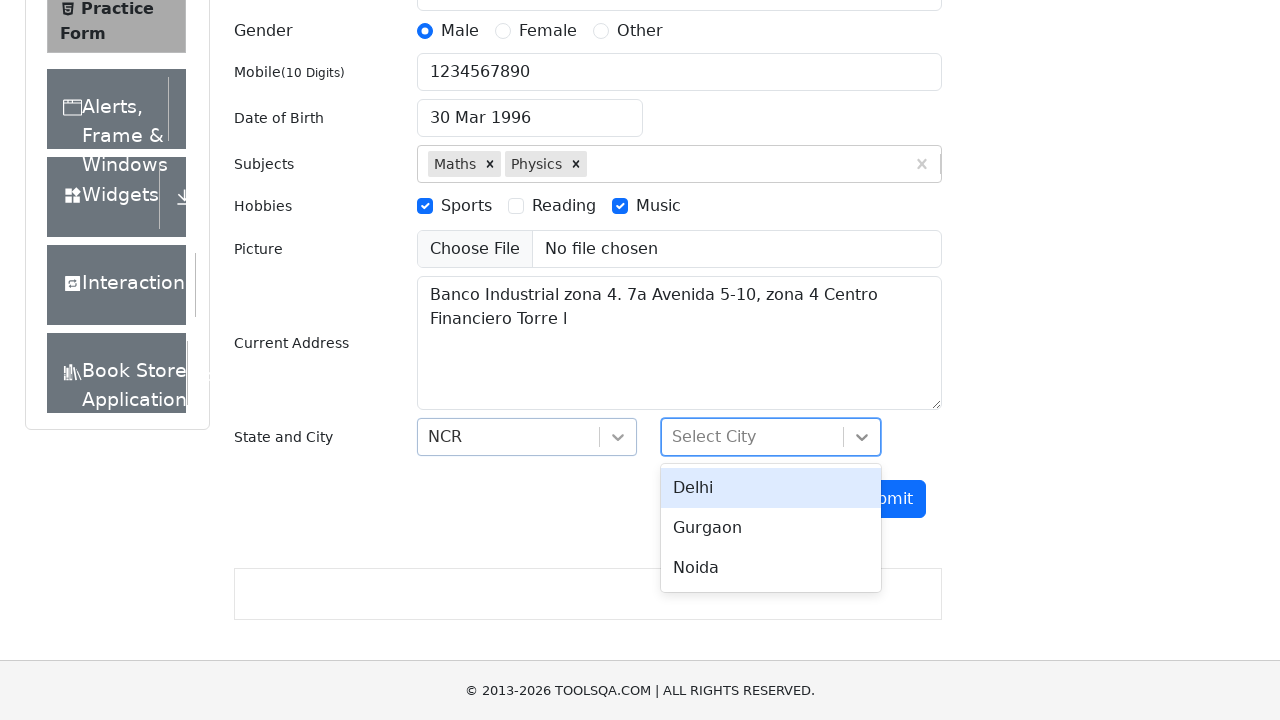

Waited for city dropdown to open
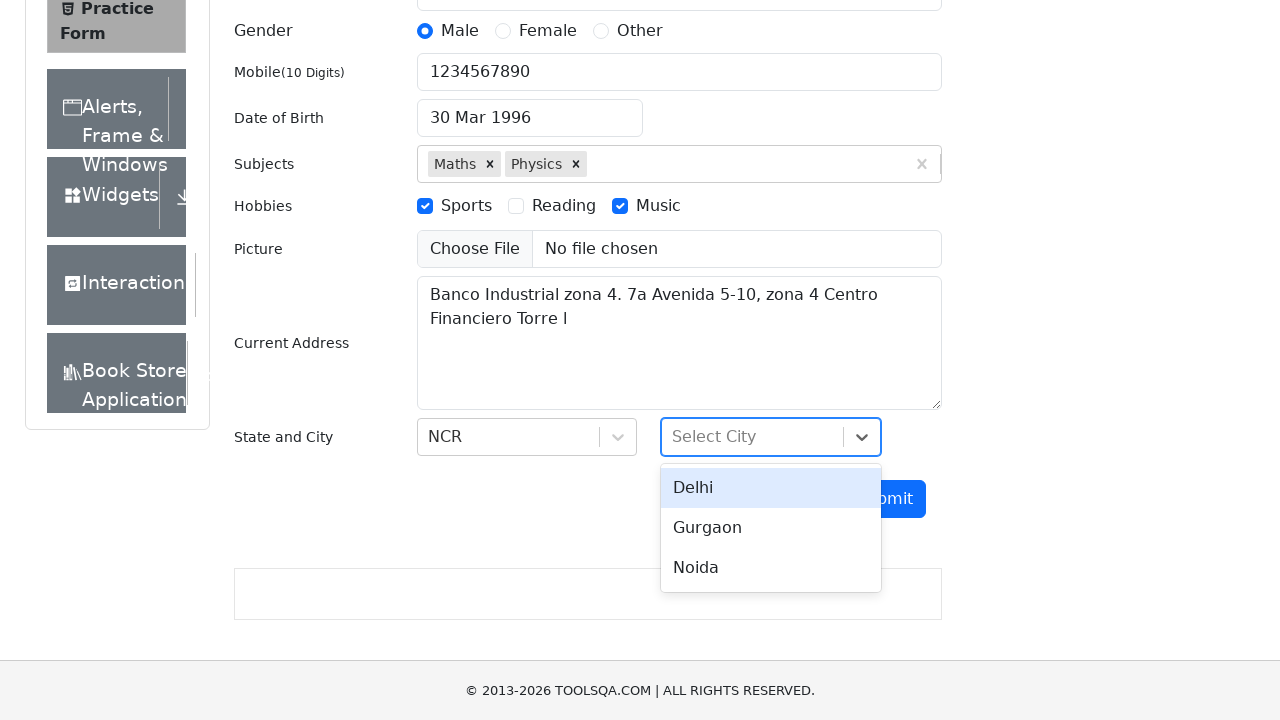

Selected first city option at (771, 488) on #react-select-4-option-0
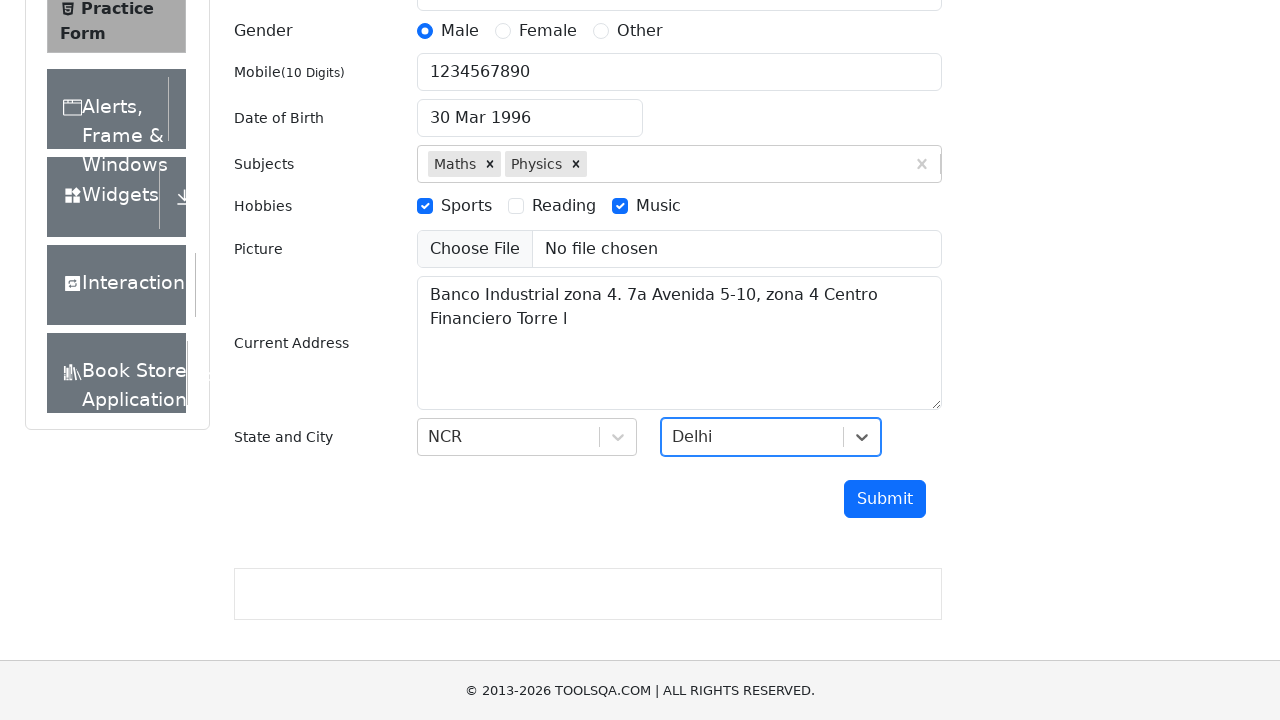

Clicked submit button to submit form at (885, 499) on #submit
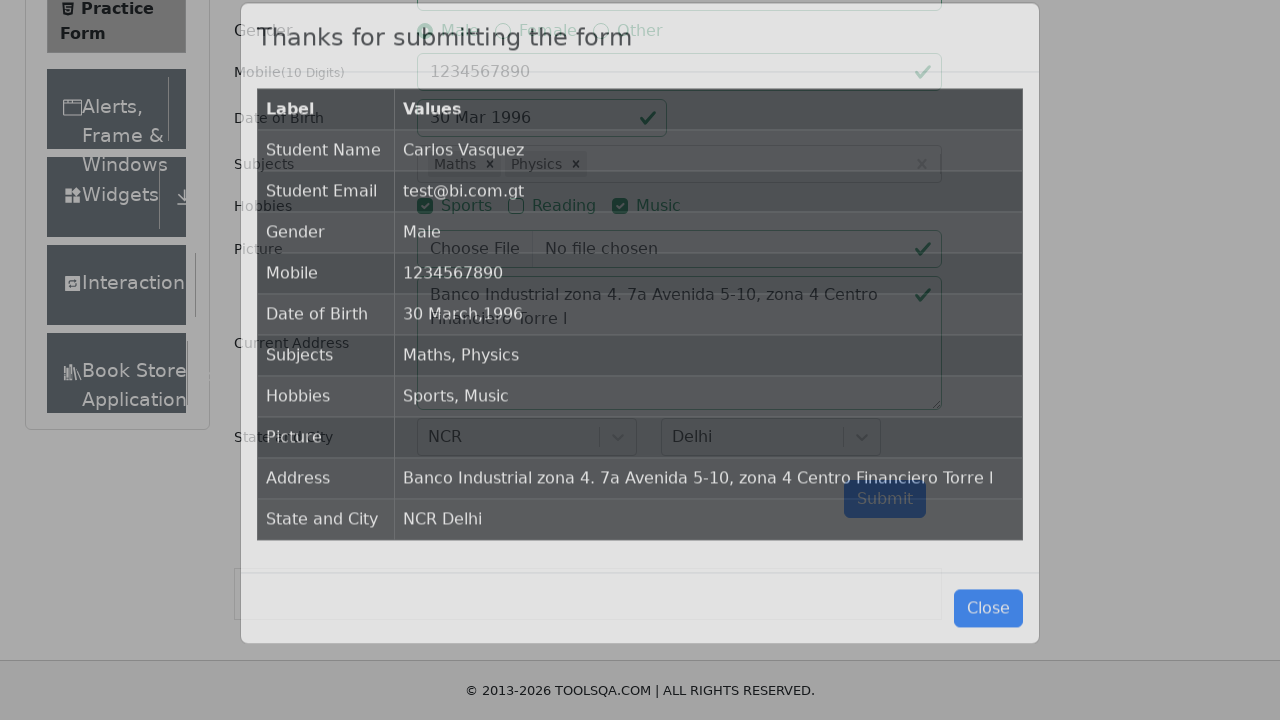

Waited for form submission and modal to appear
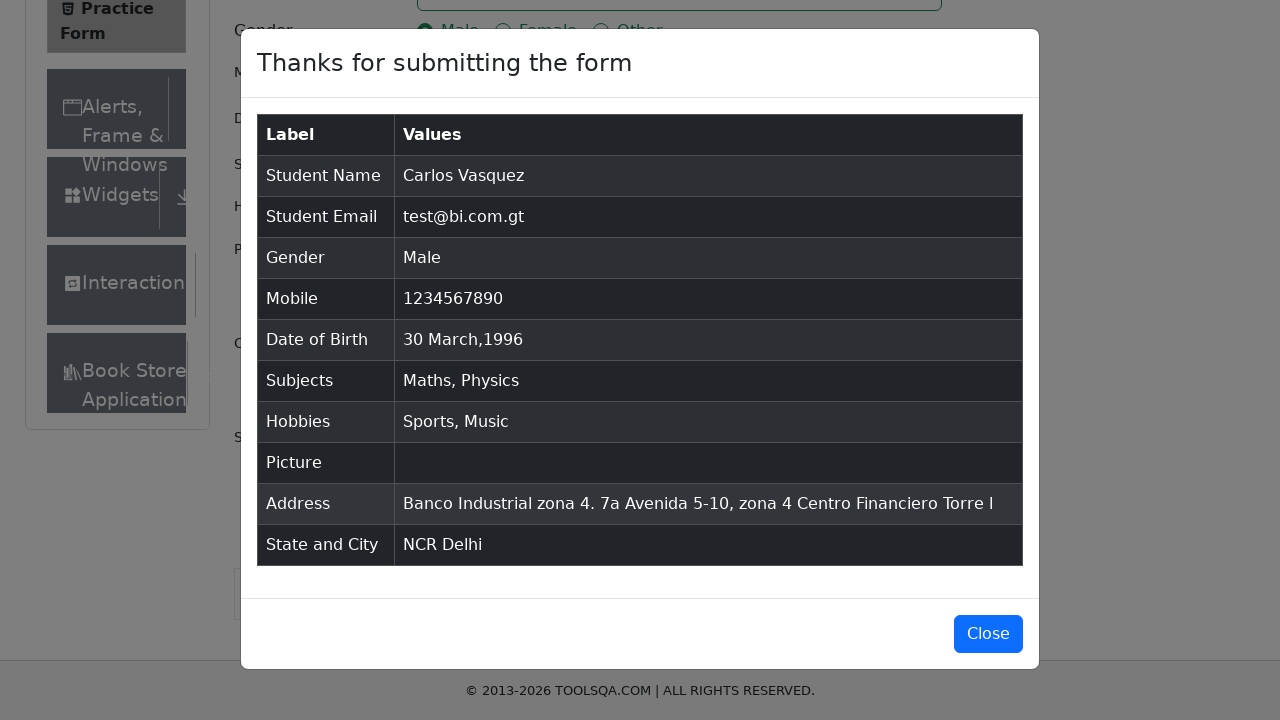

Closed submission confirmation modal at (988, 634) on #closeLargeModal
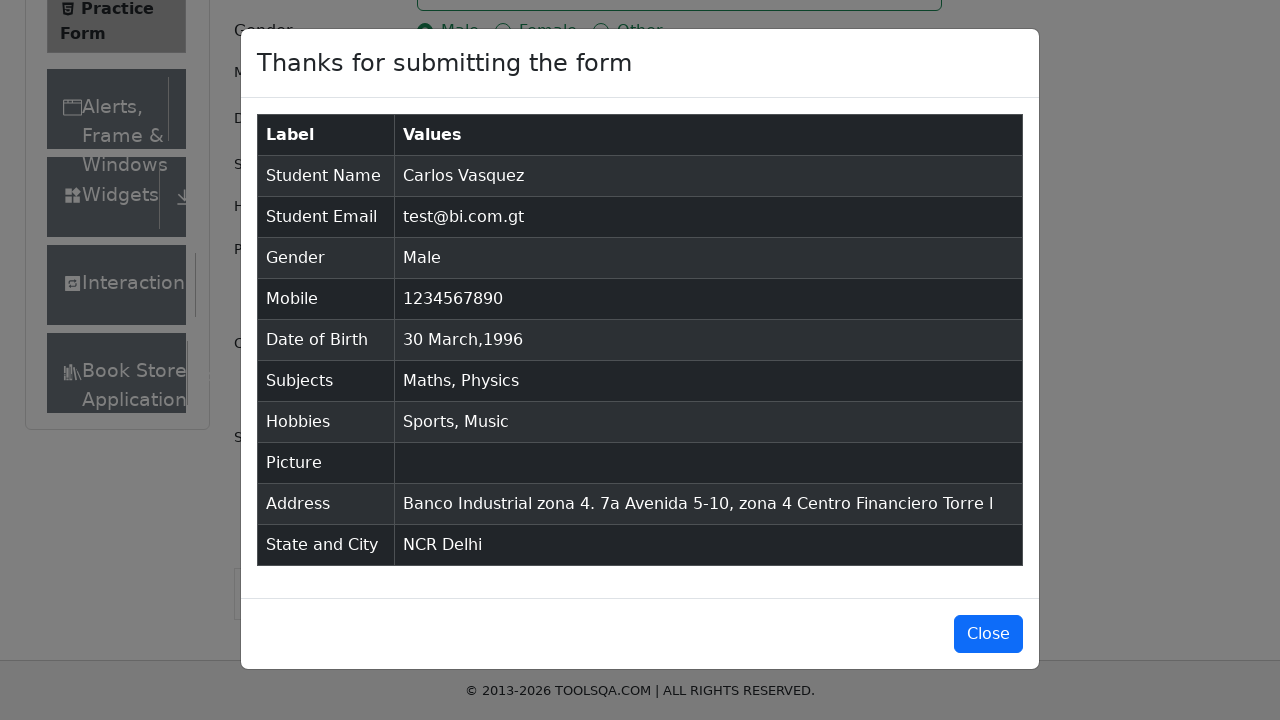

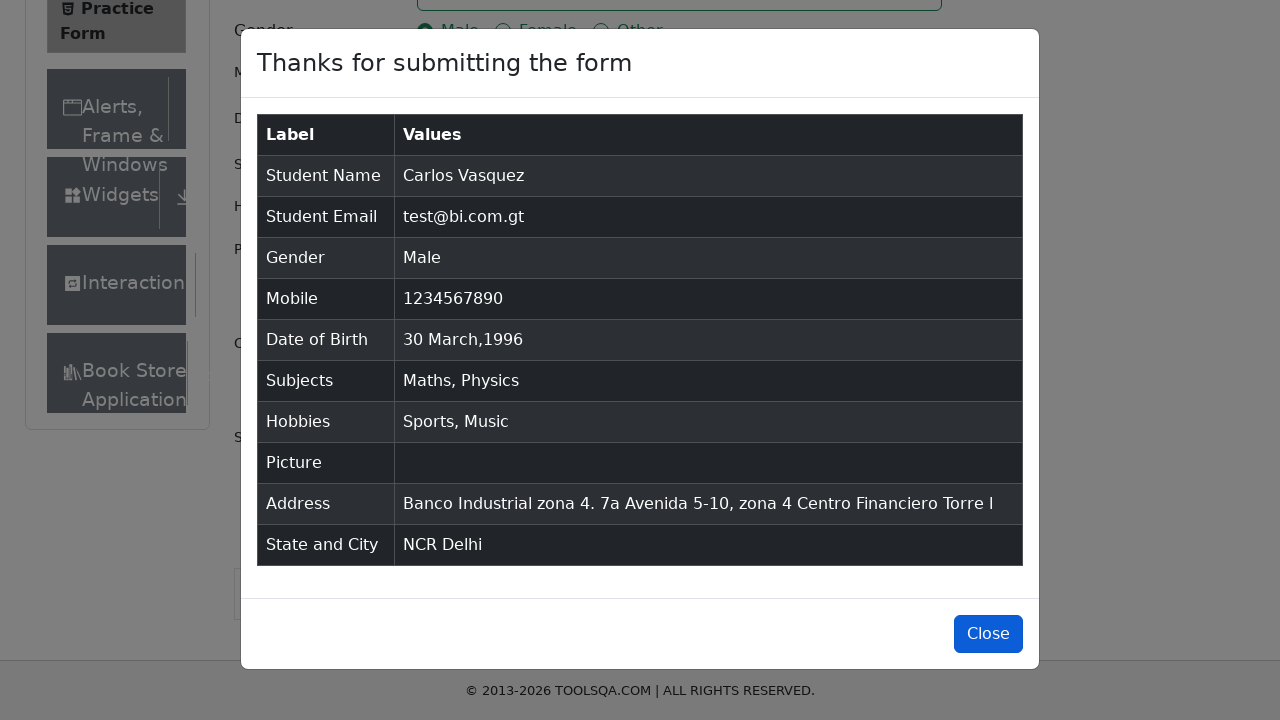